Tests the practice form by filling mandatory fields (first name, last name, gender, phone number) and submitting the form, then verifies the submission was successful.

Starting URL: https://demoqa.com/automation-practice-form

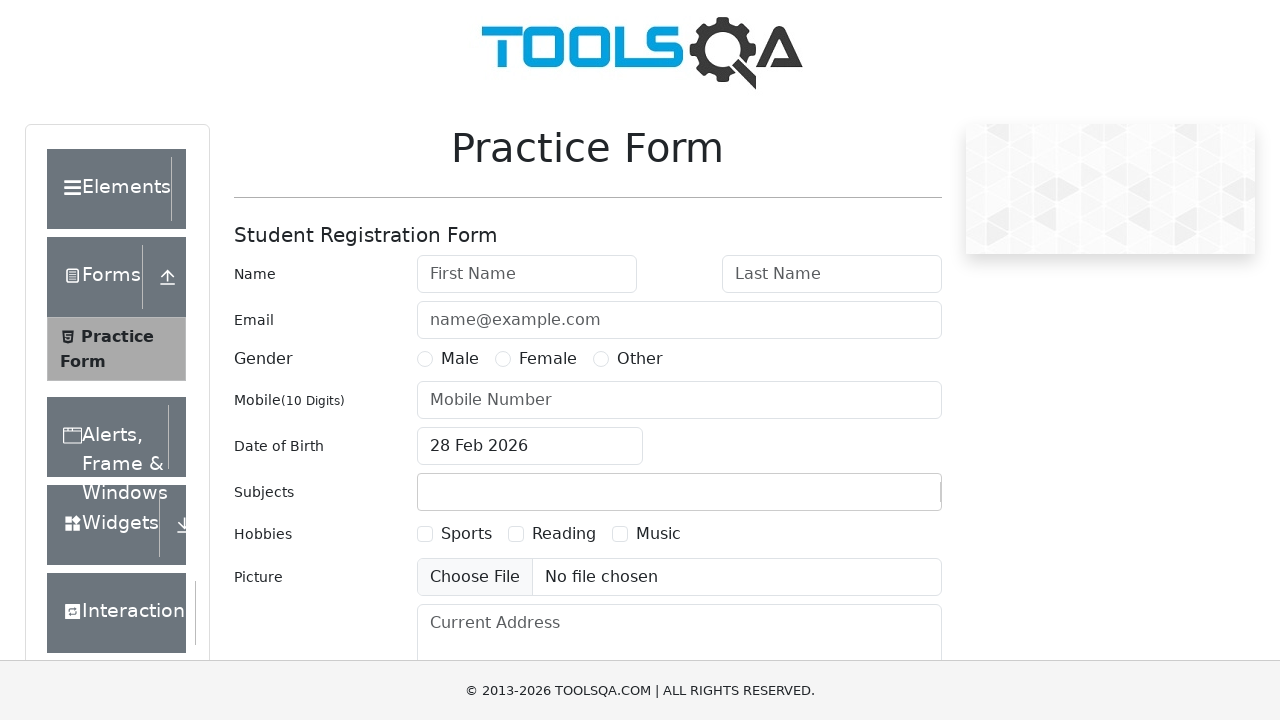

Filled first name field with 'Teodoro' on #firstName
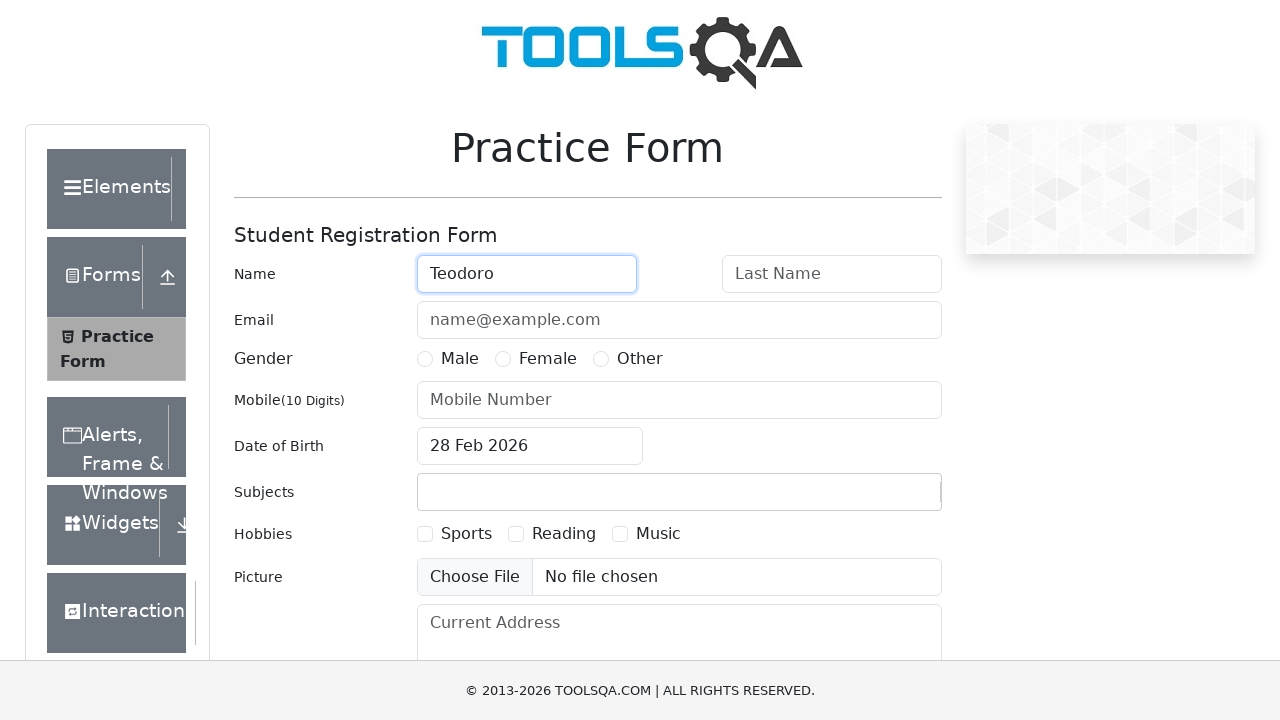

Filled last name field with 'Calle' on #lastName
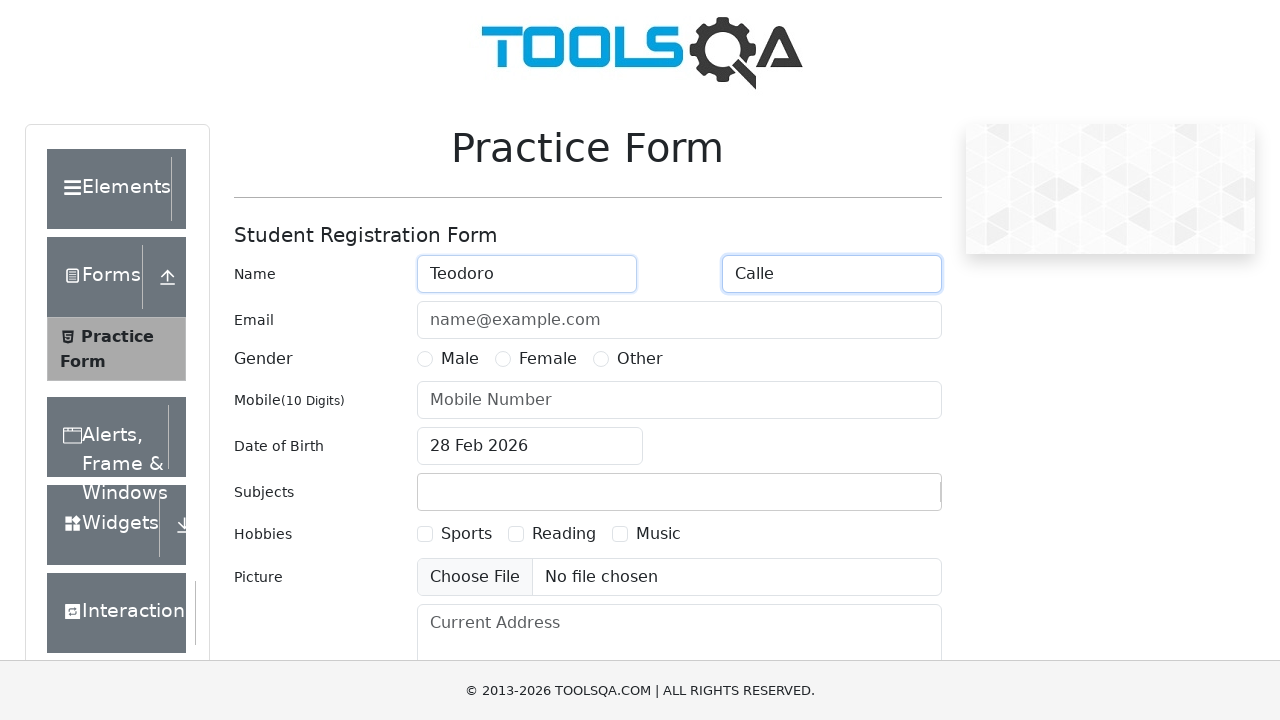

Selected male gender radio button at (460, 359) on label[for='gender-radio-1']
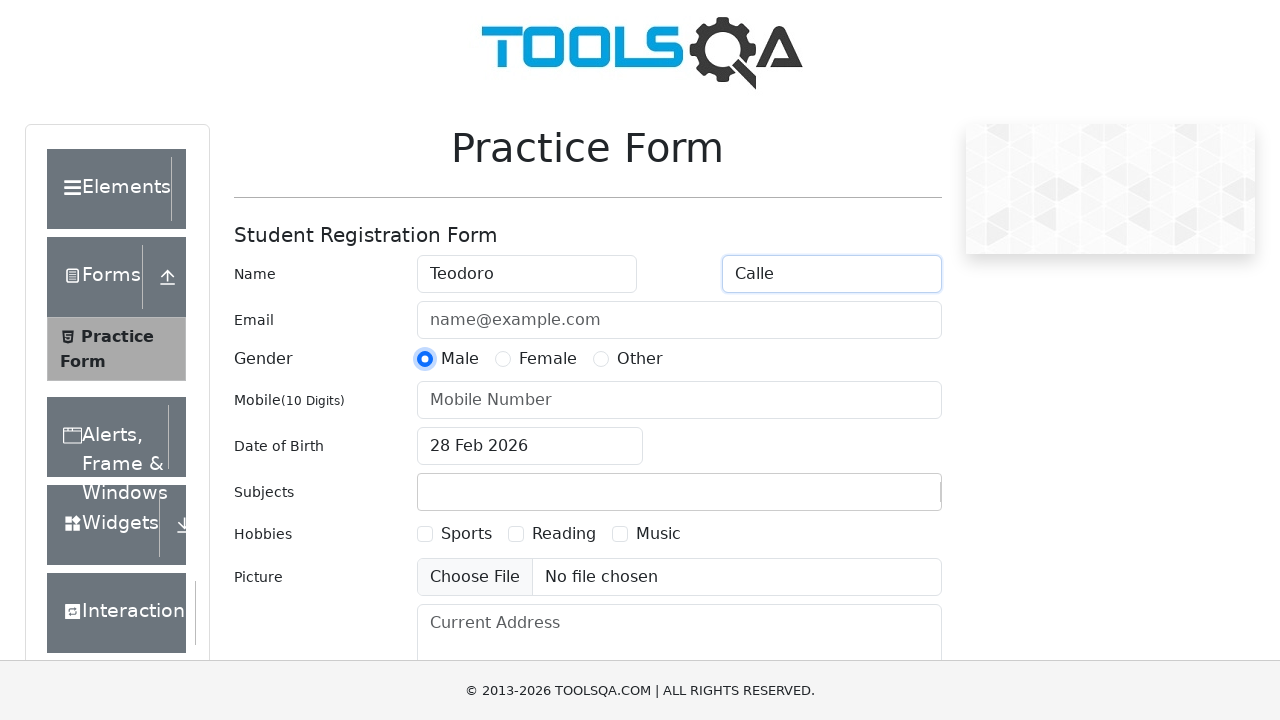

Filled mobile number field with '3127723718' on #userNumber
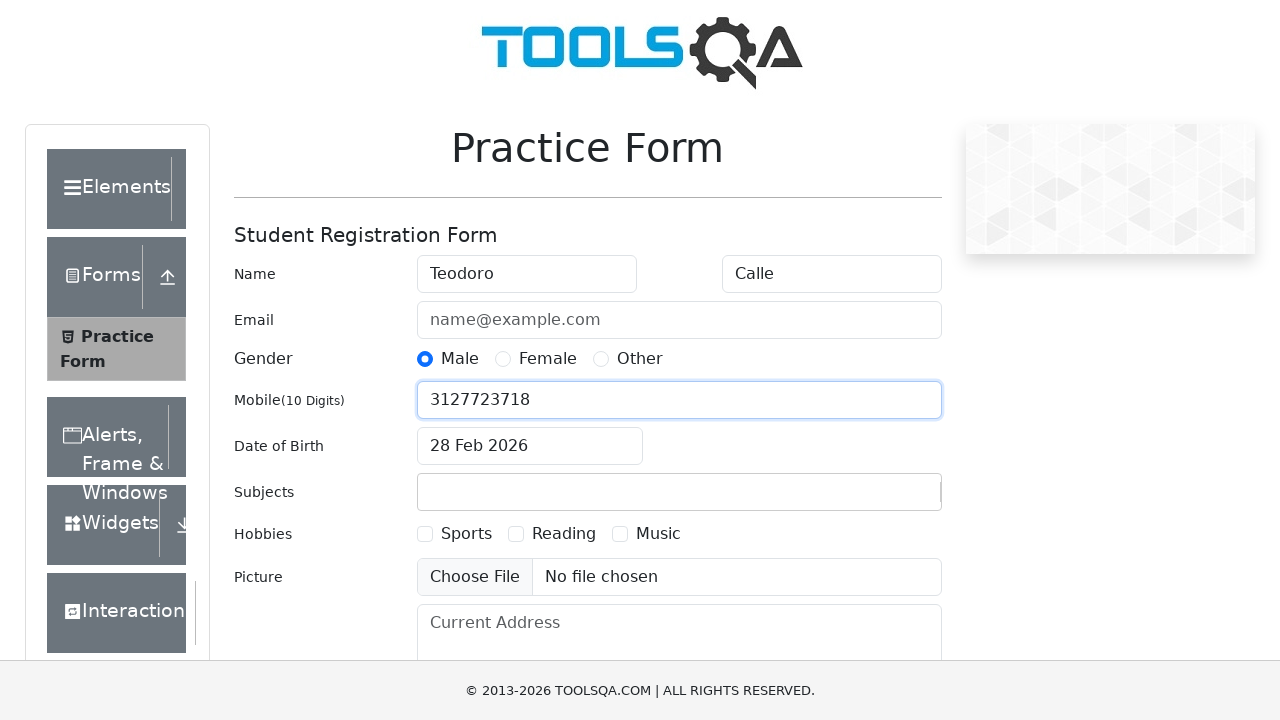

Clicked submit button to submit the form at (885, 499) on #submit
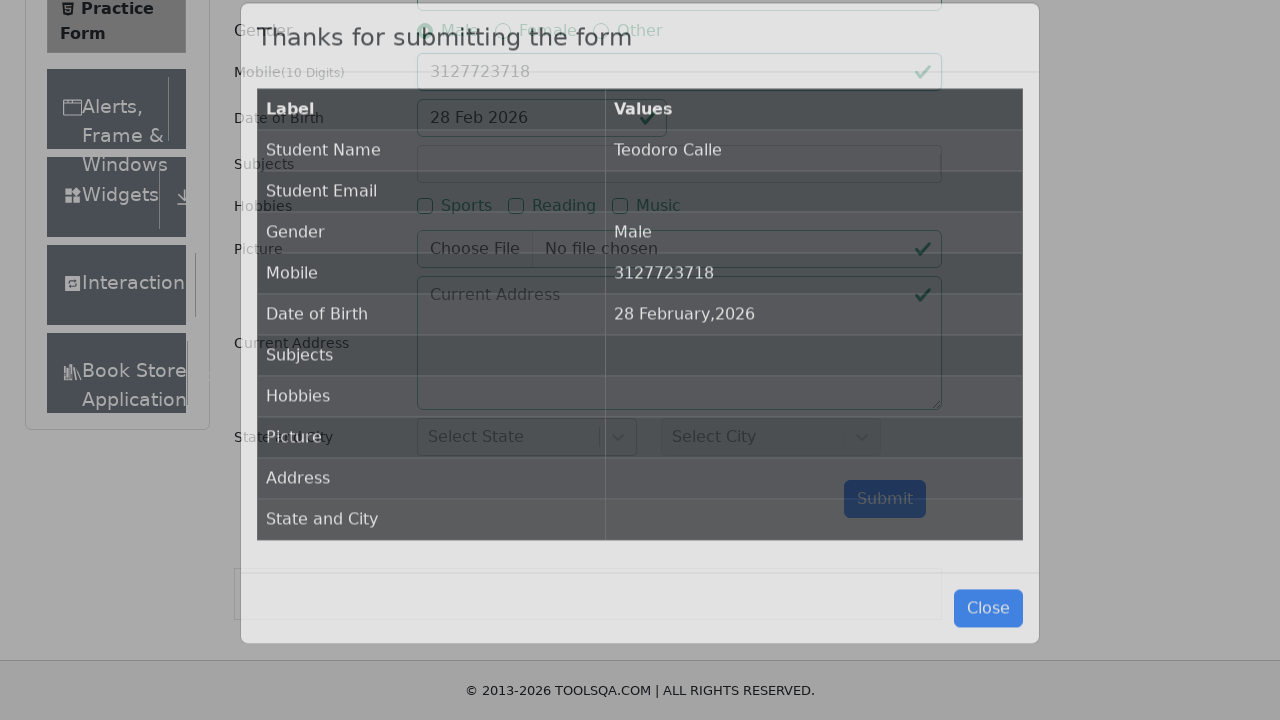

Confirmation modal appeared
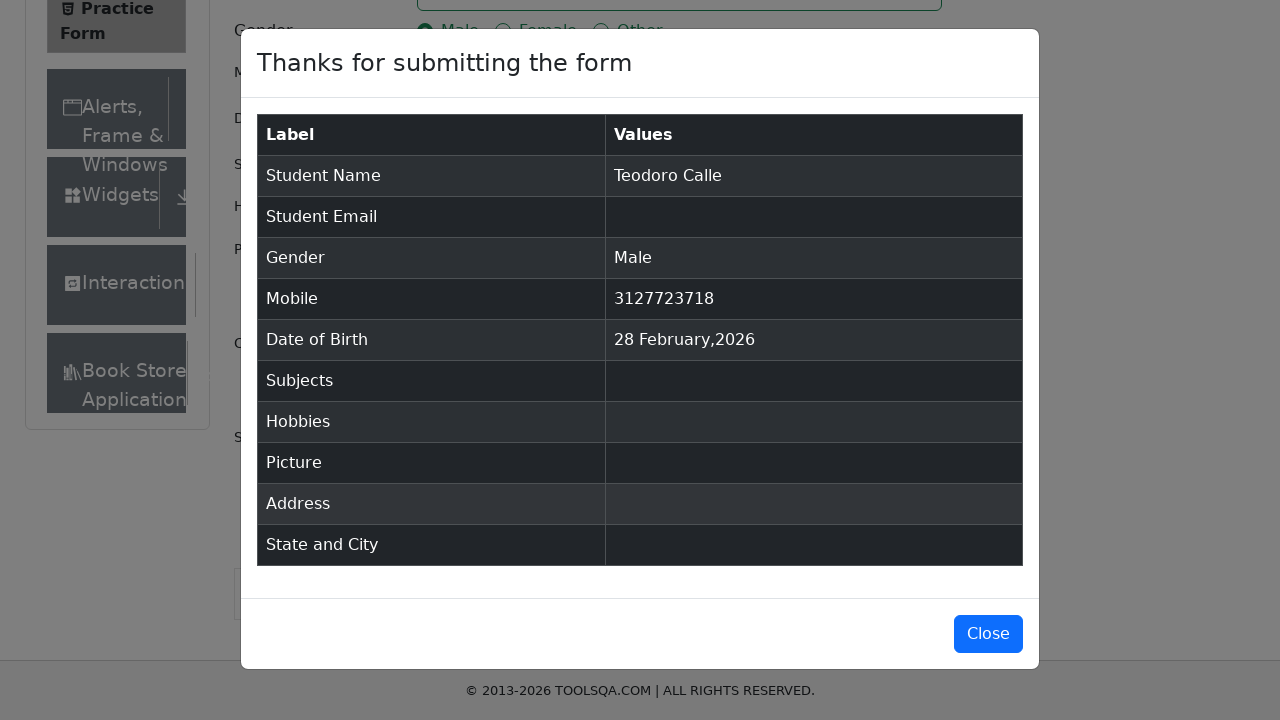

Verified success message 'Thanks for submitting the form' is displayed
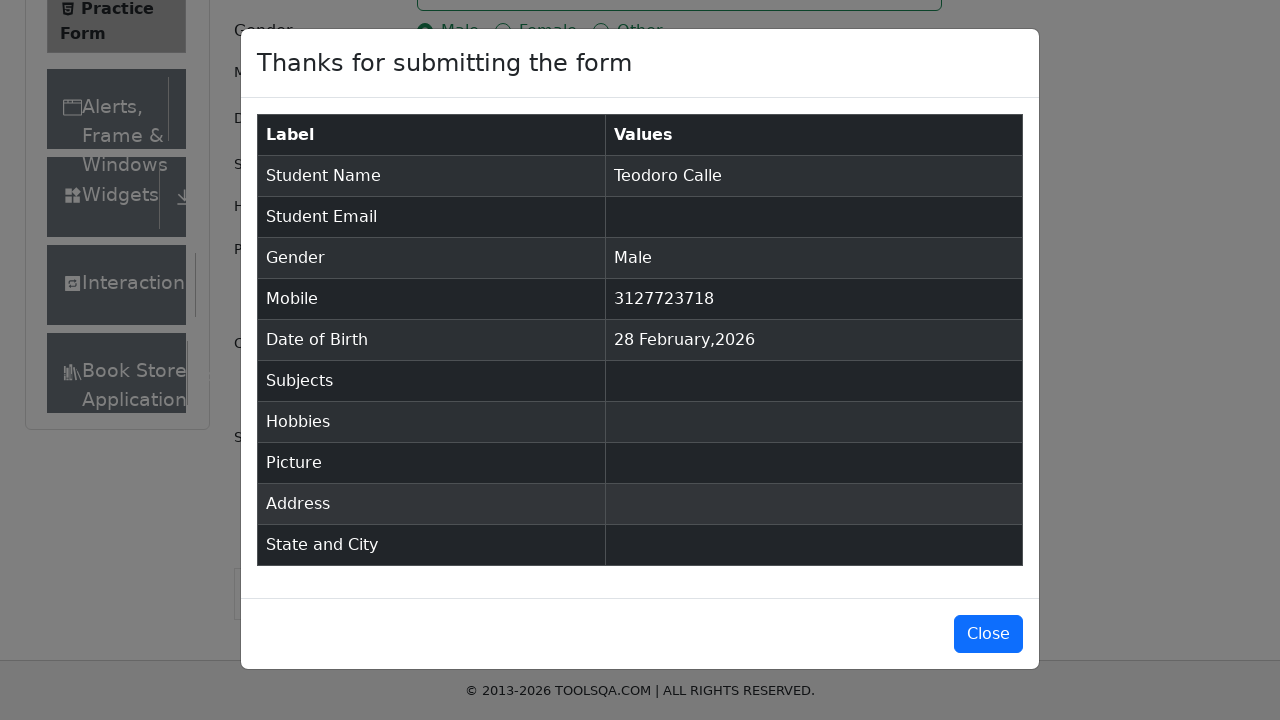

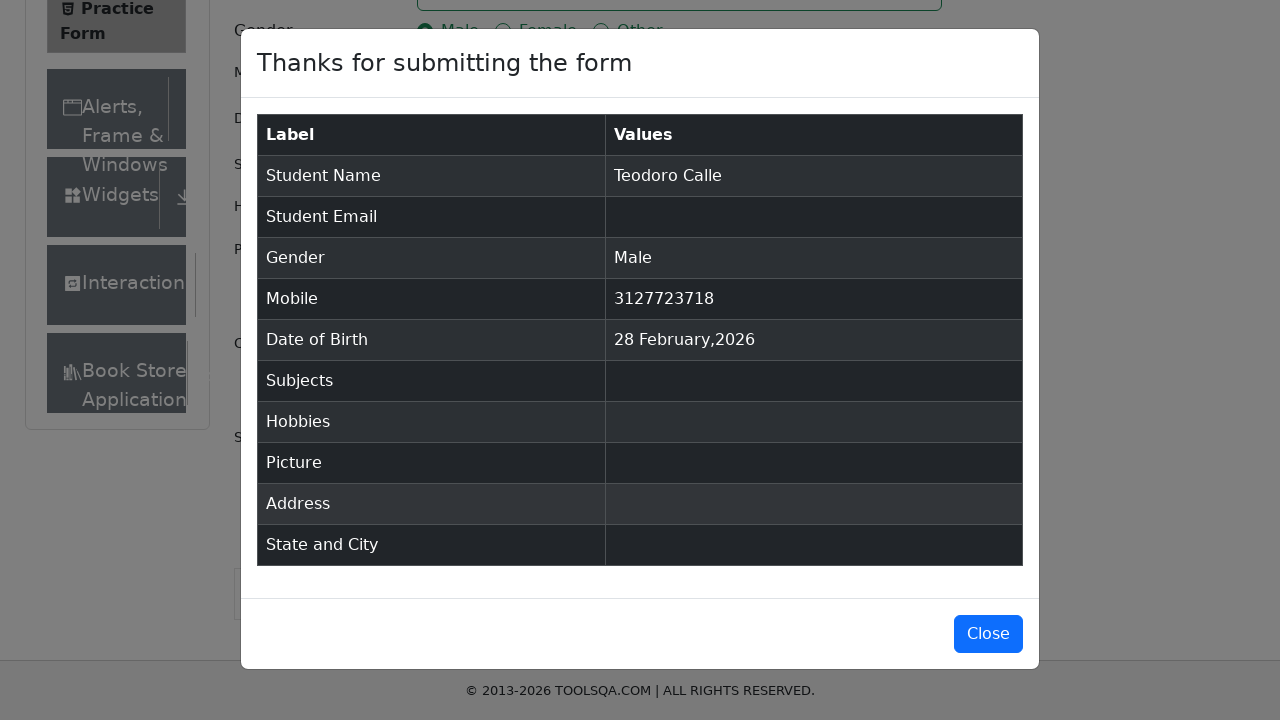